Tests marking individual todo items as complete by checking their toggle checkboxes

Starting URL: https://demo.playwright.dev/todomvc

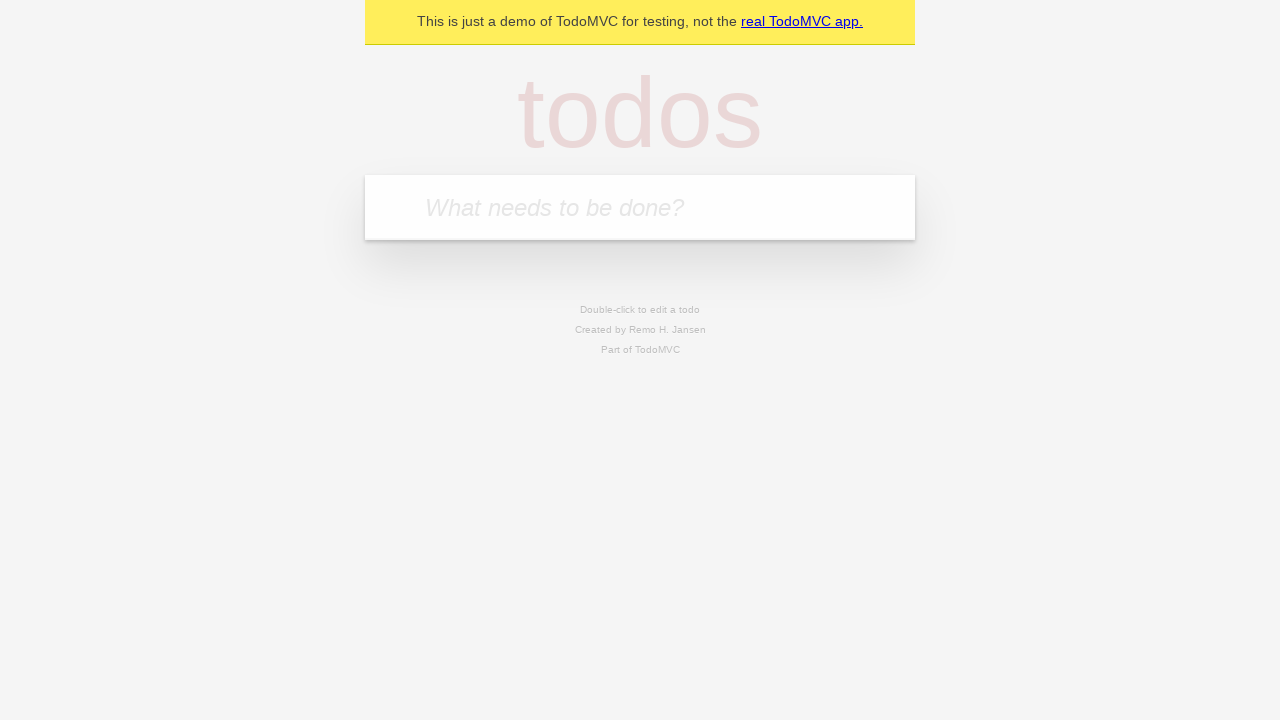

Navigated to TodoMVC demo page
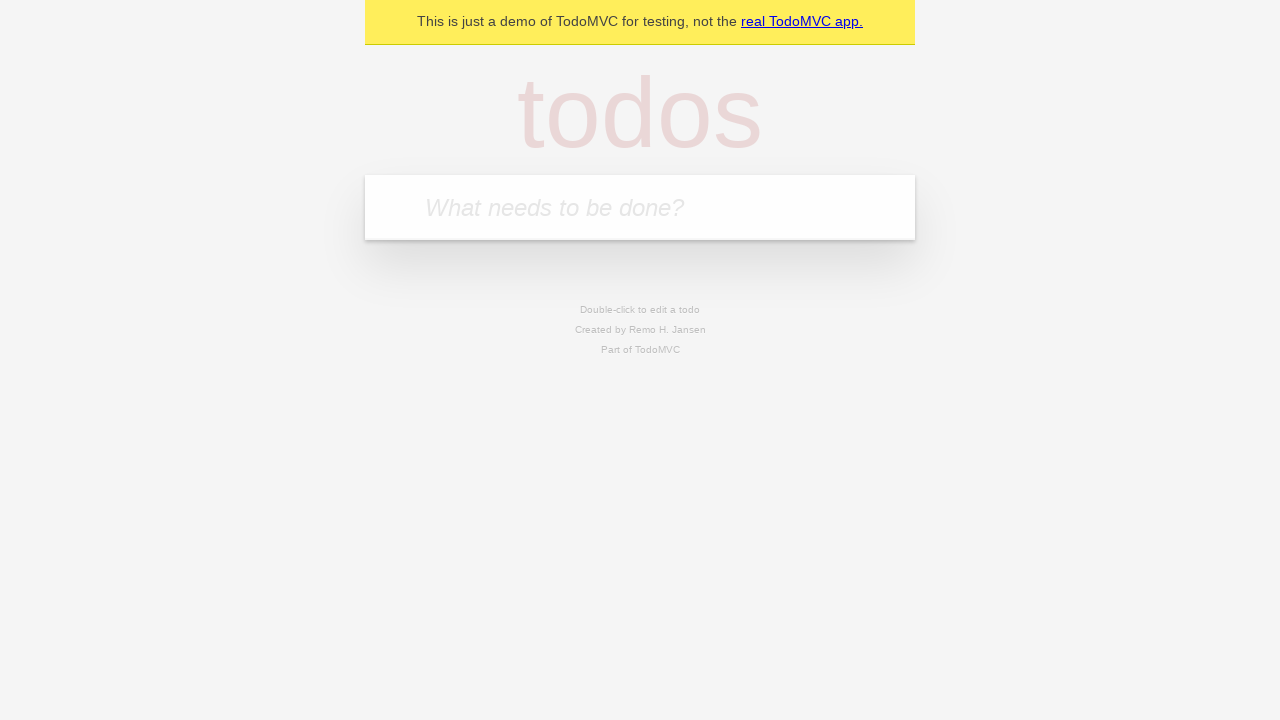

Filled new todo input with 'buy some cheese' on .new-todo
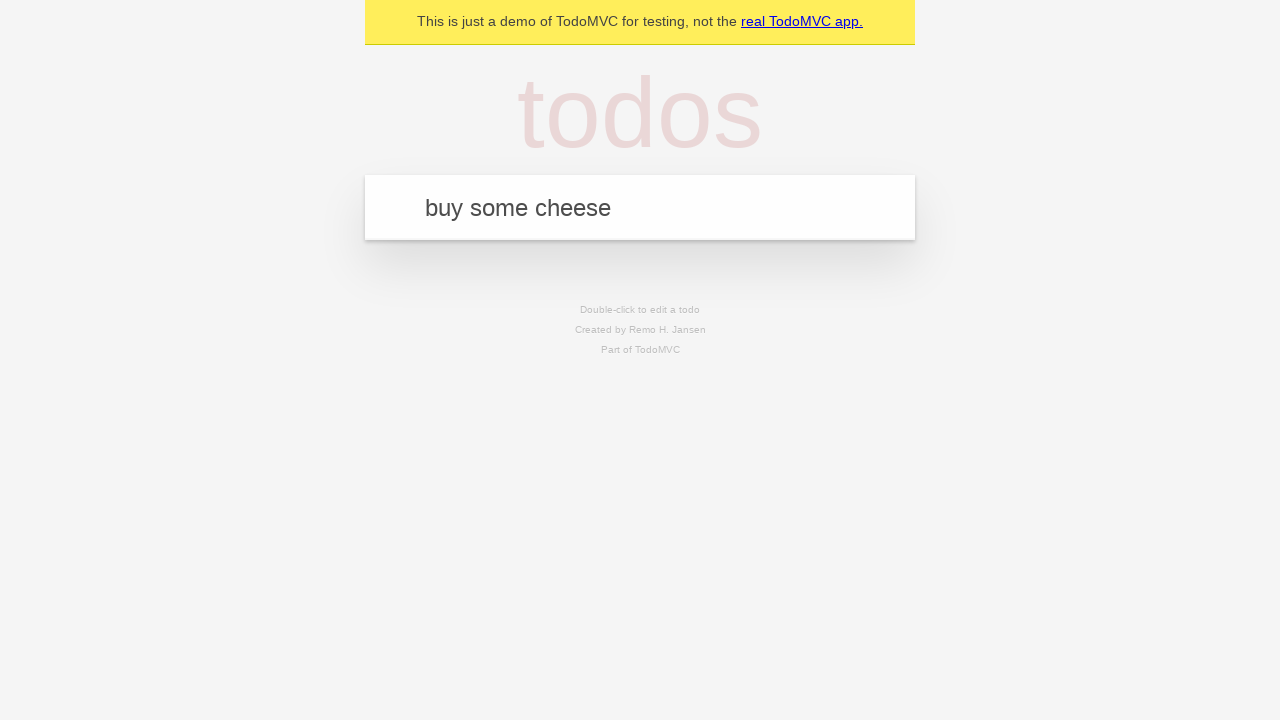

Pressed Enter to create first todo item on .new-todo
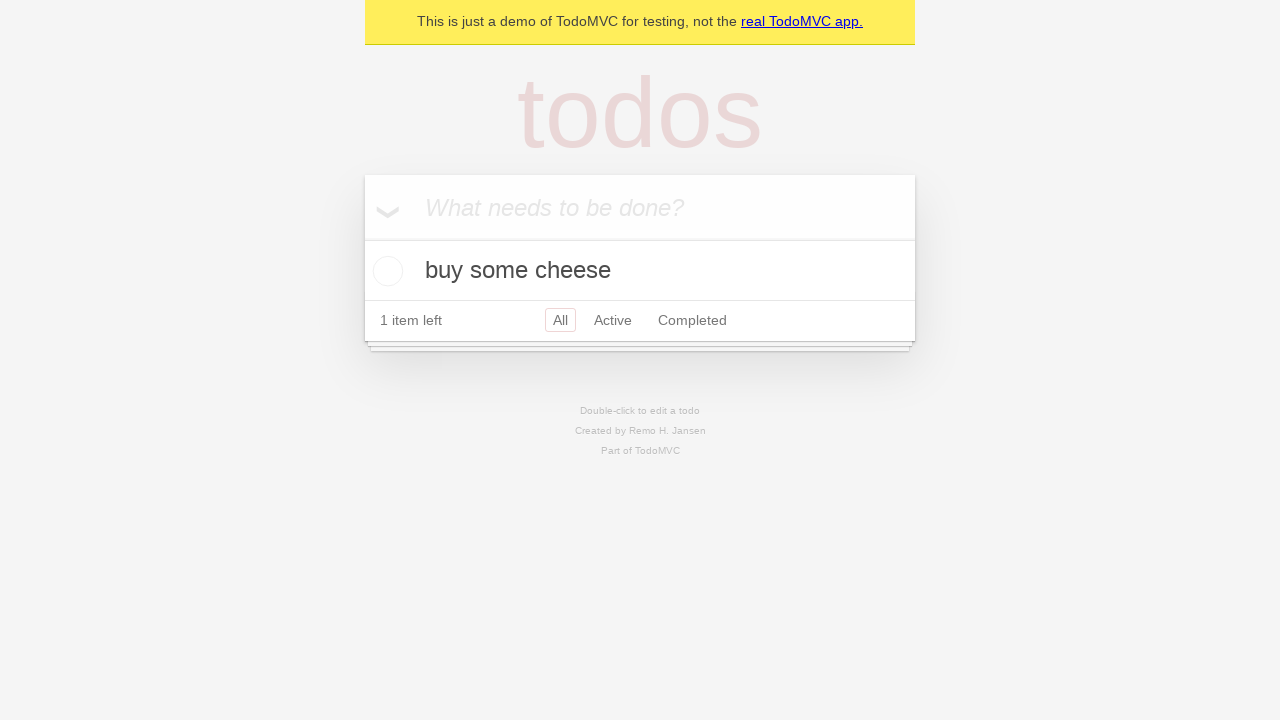

Filled new todo input with 'feed the cat' on .new-todo
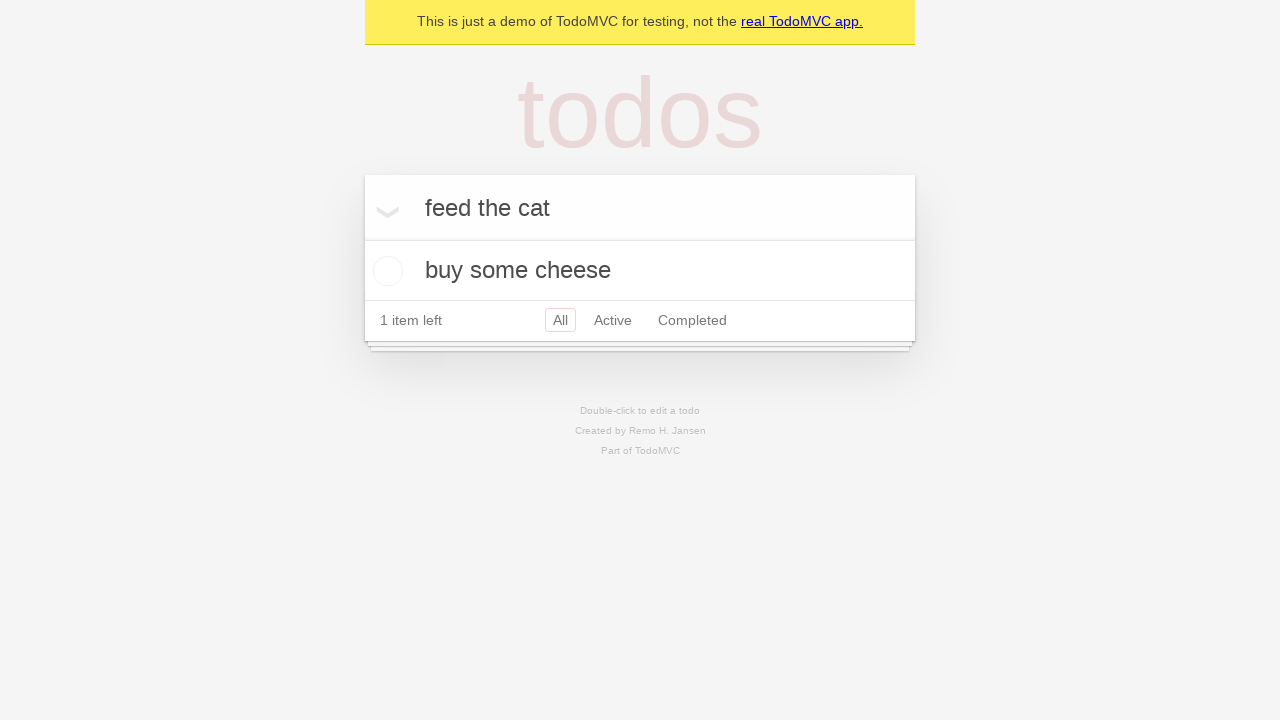

Pressed Enter to create second todo item on .new-todo
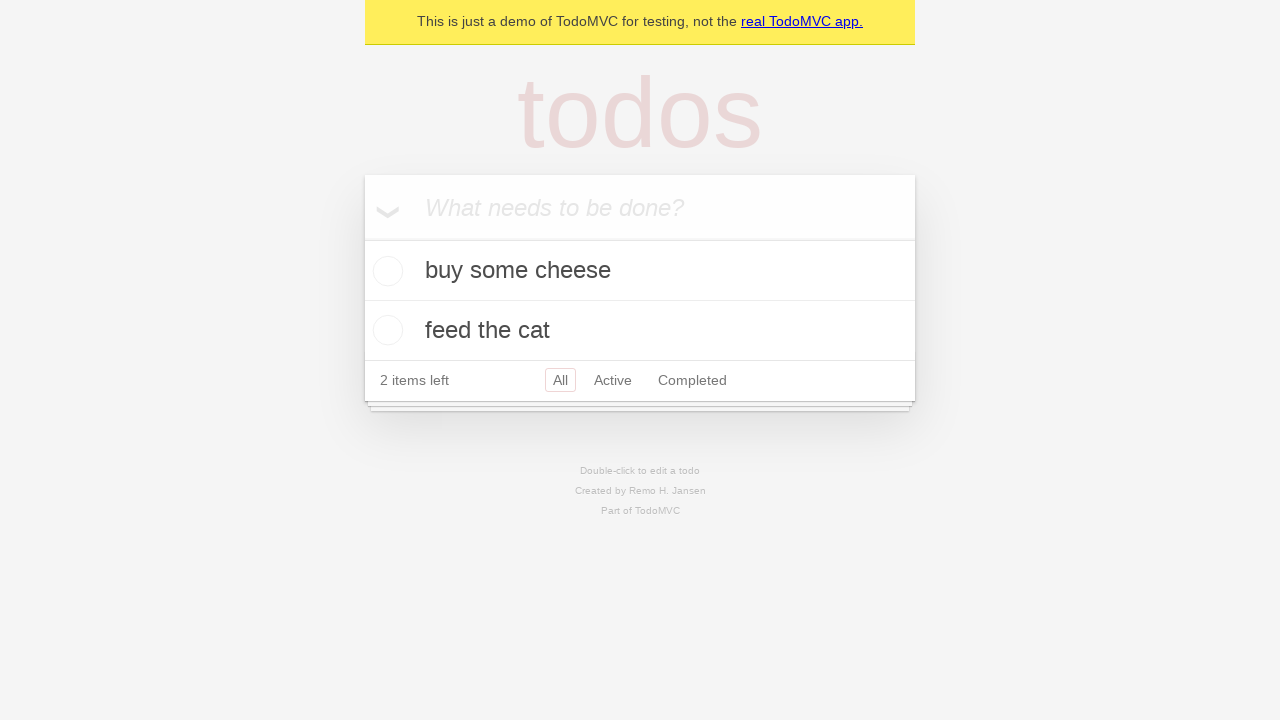

Checked the first todo item as complete at (385, 271) on .todo-list li >> nth=0 >> .toggle
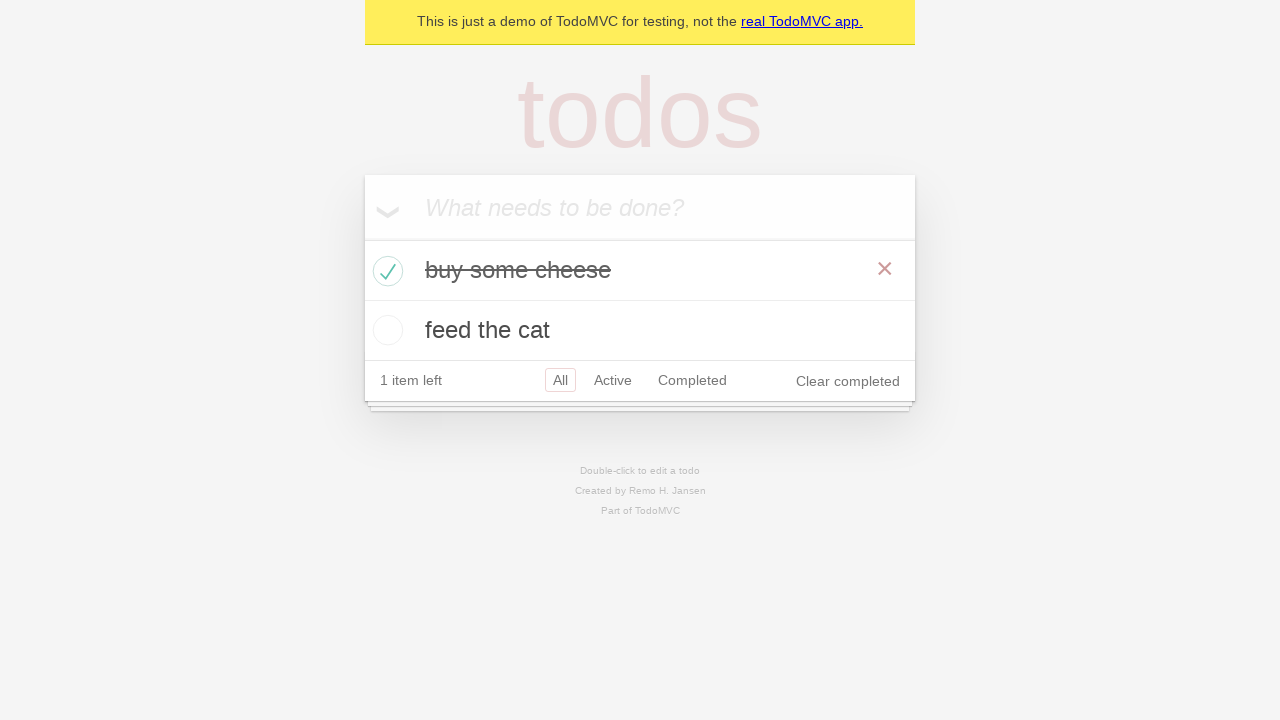

Checked the second todo item as complete at (385, 330) on .todo-list li >> nth=1 >> .toggle
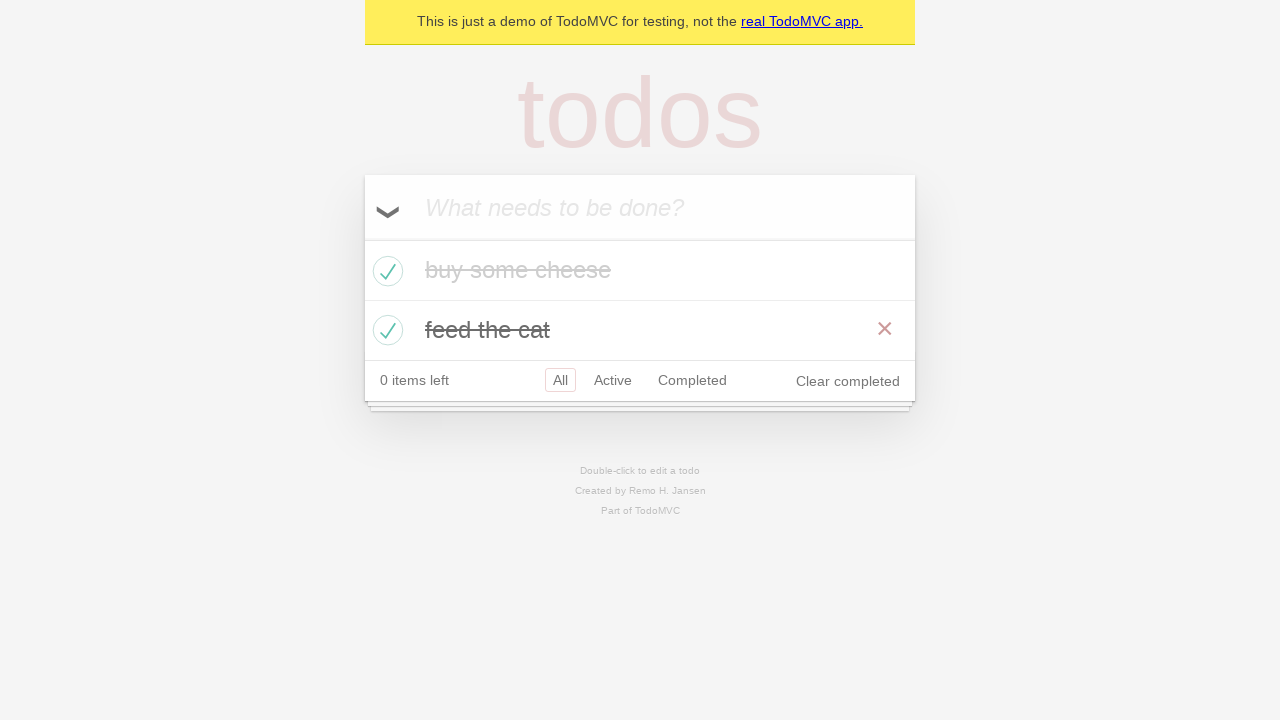

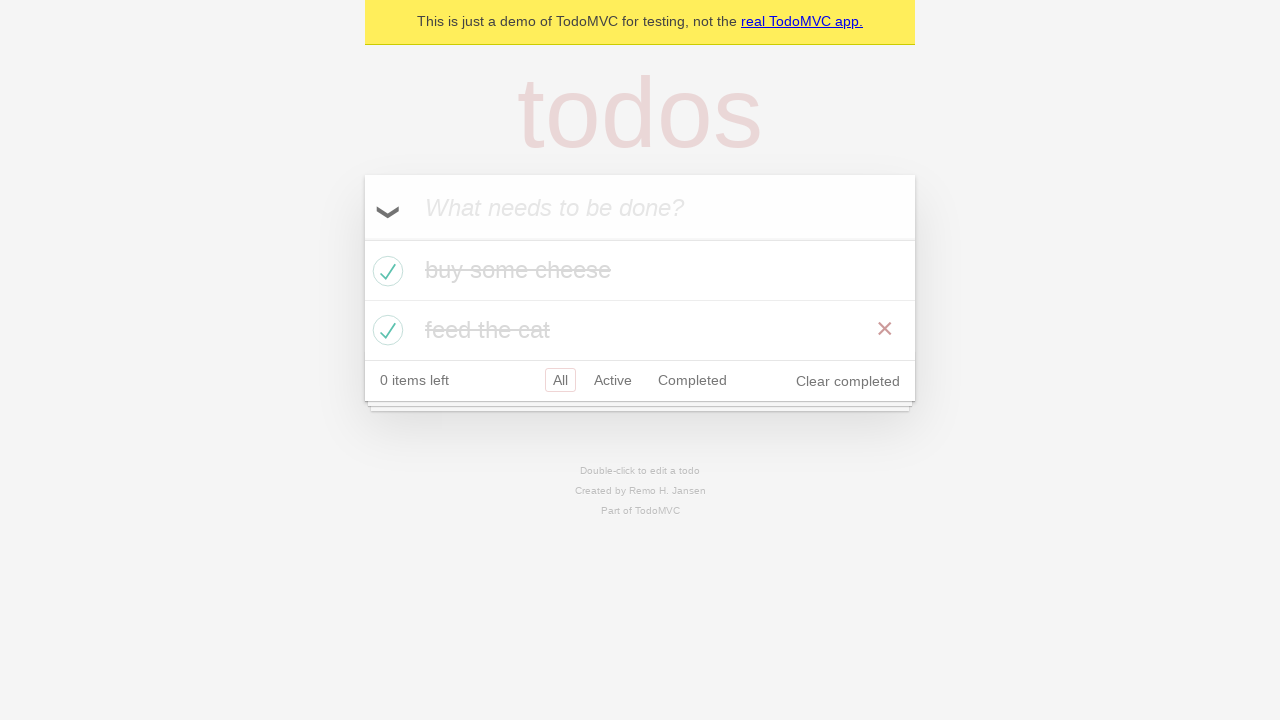